Tests slider navigation by clicking next and previous buttons and verifying slide changes

Starting URL: https://www.nmu.org.ua/ua

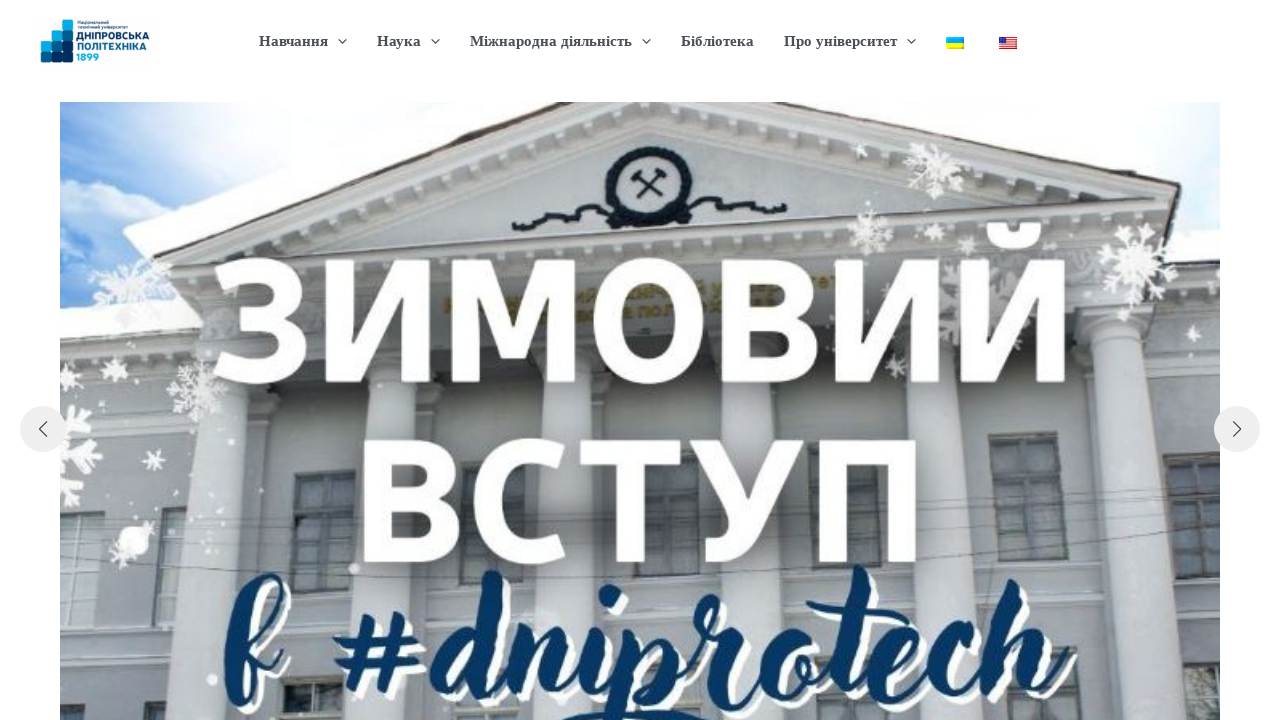

Retrieved initial slide style from swiper wrapper
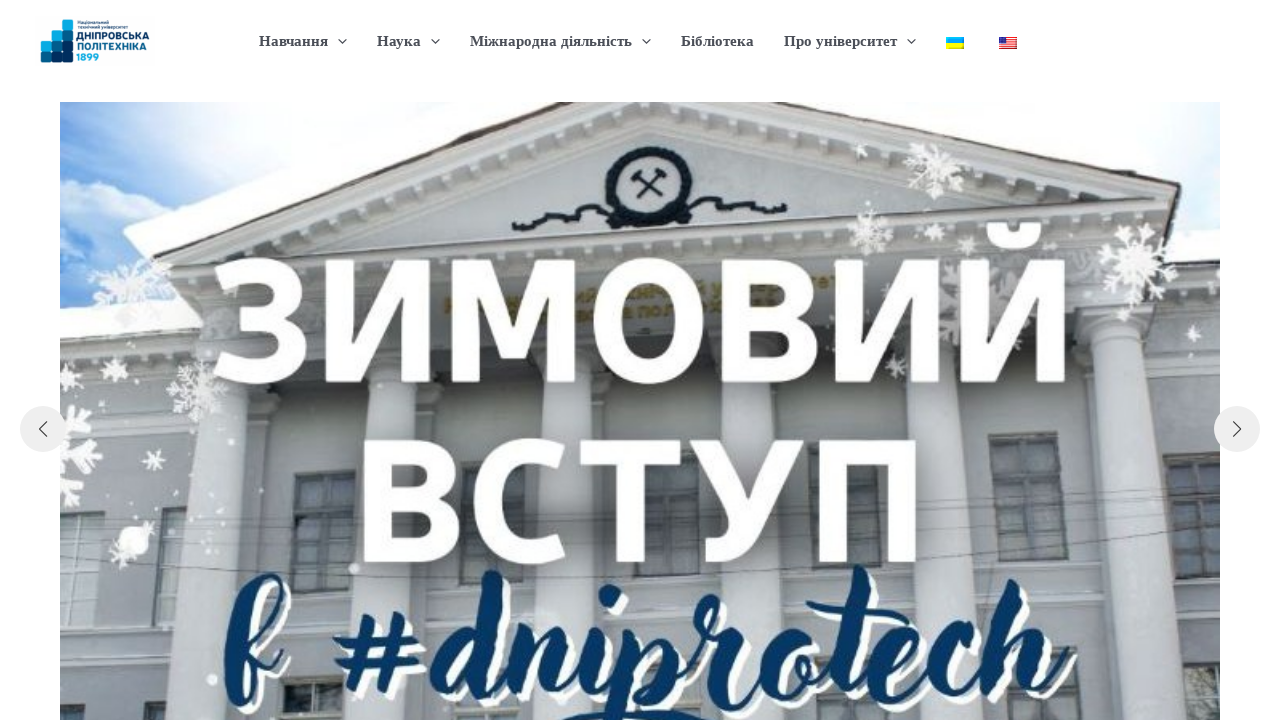

Clicked next button to advance to next slide at (1237, 429) on .swiper-button-next
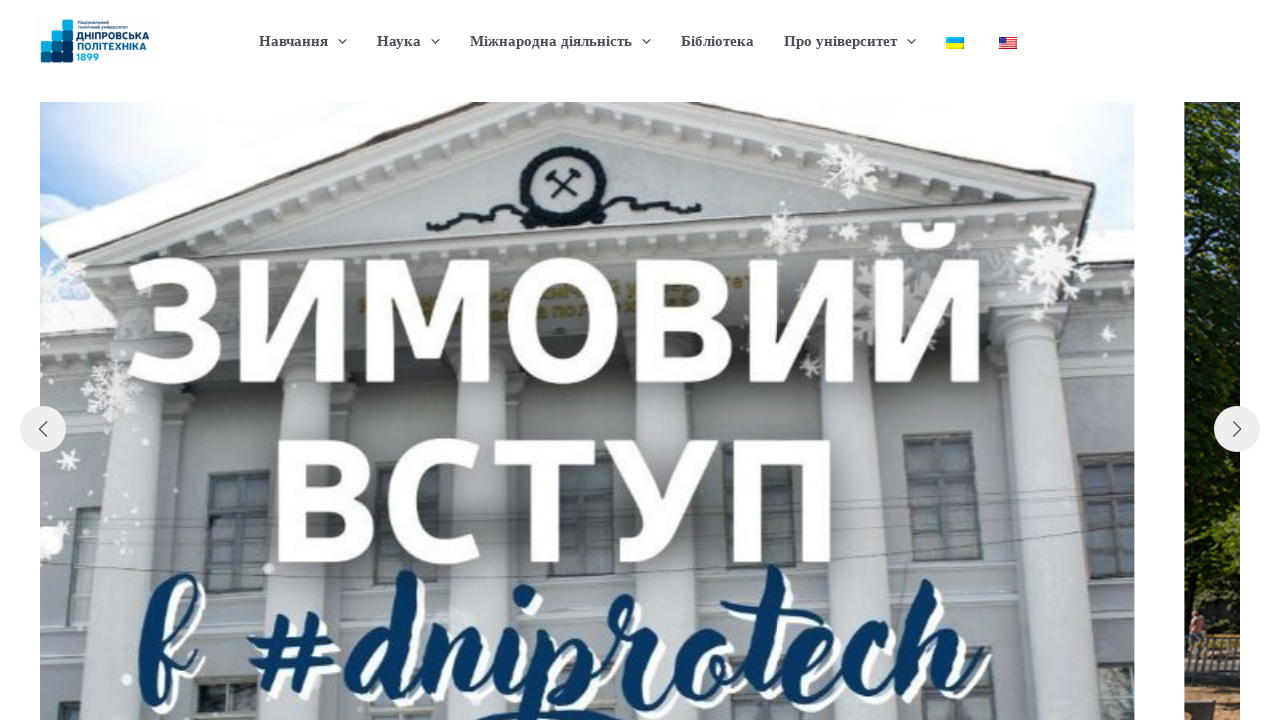

Retrieved next slide style after clicking next button
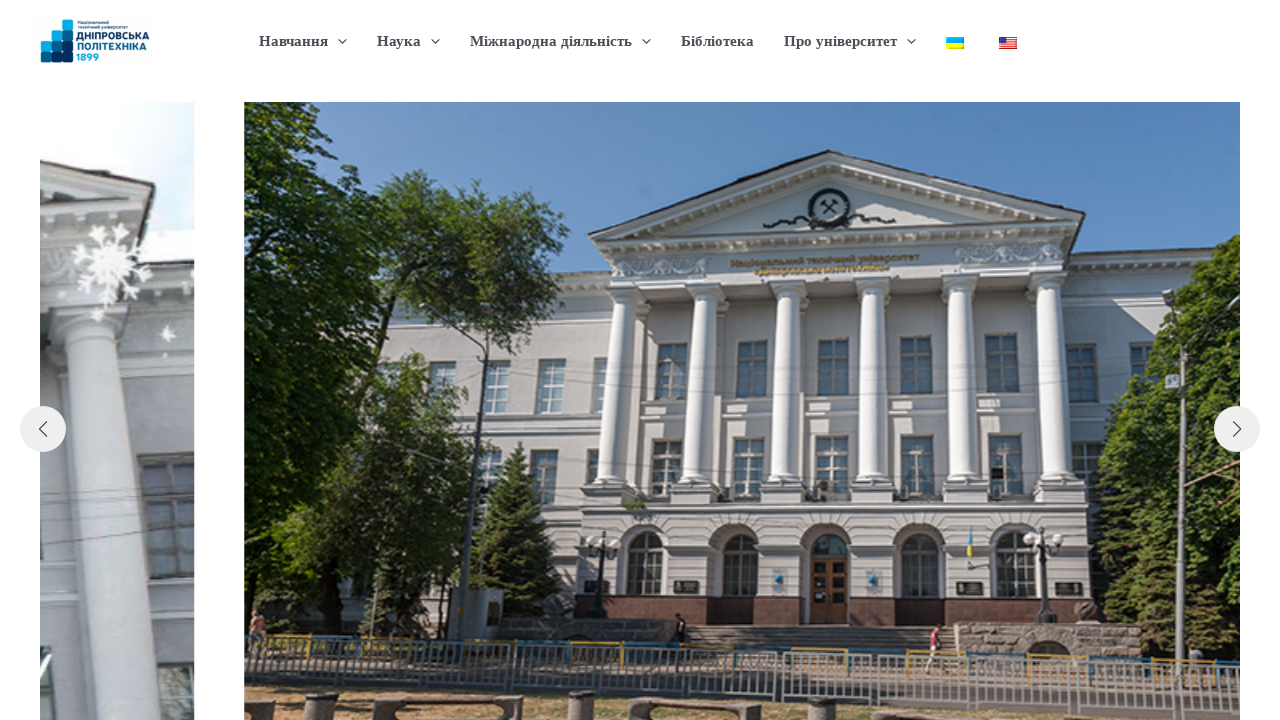

Verified that slide changed after clicking next button
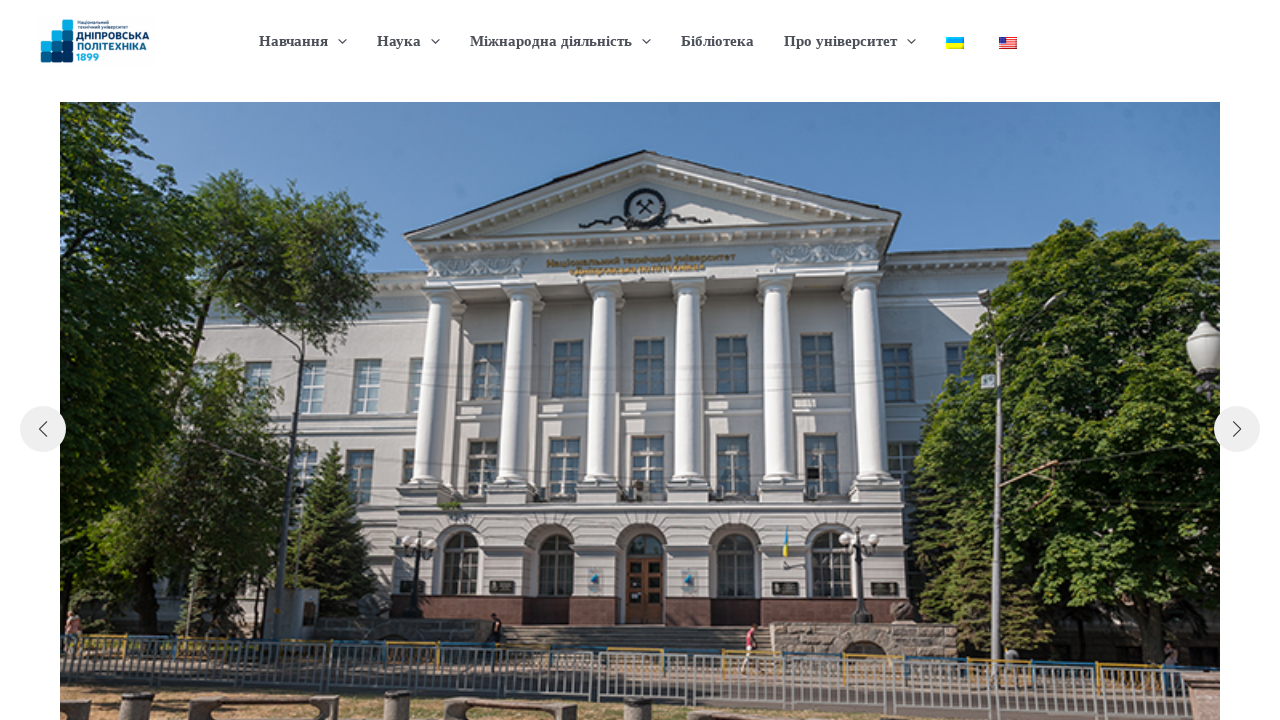

Clicked previous button to go back to previous slide at (43, 429) on .swiper-button-prev
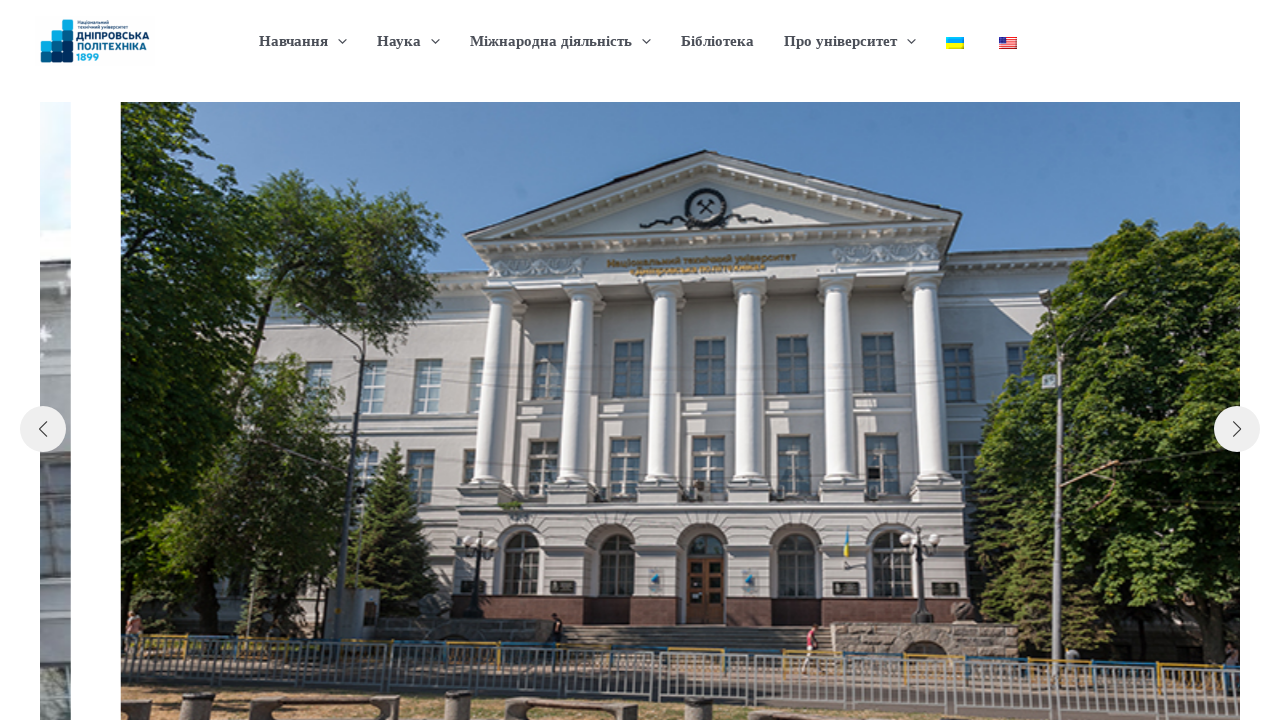

Retrieved previous slide style after clicking previous button
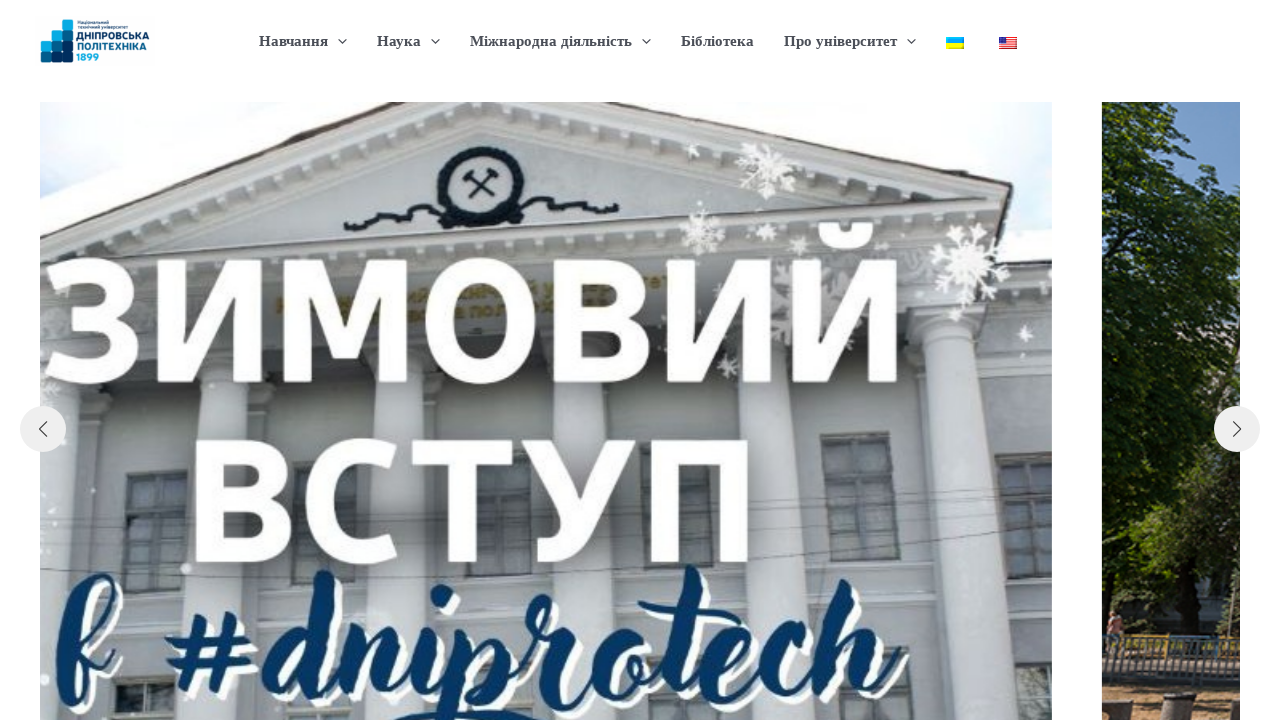

Verified that slide changed after clicking previous button
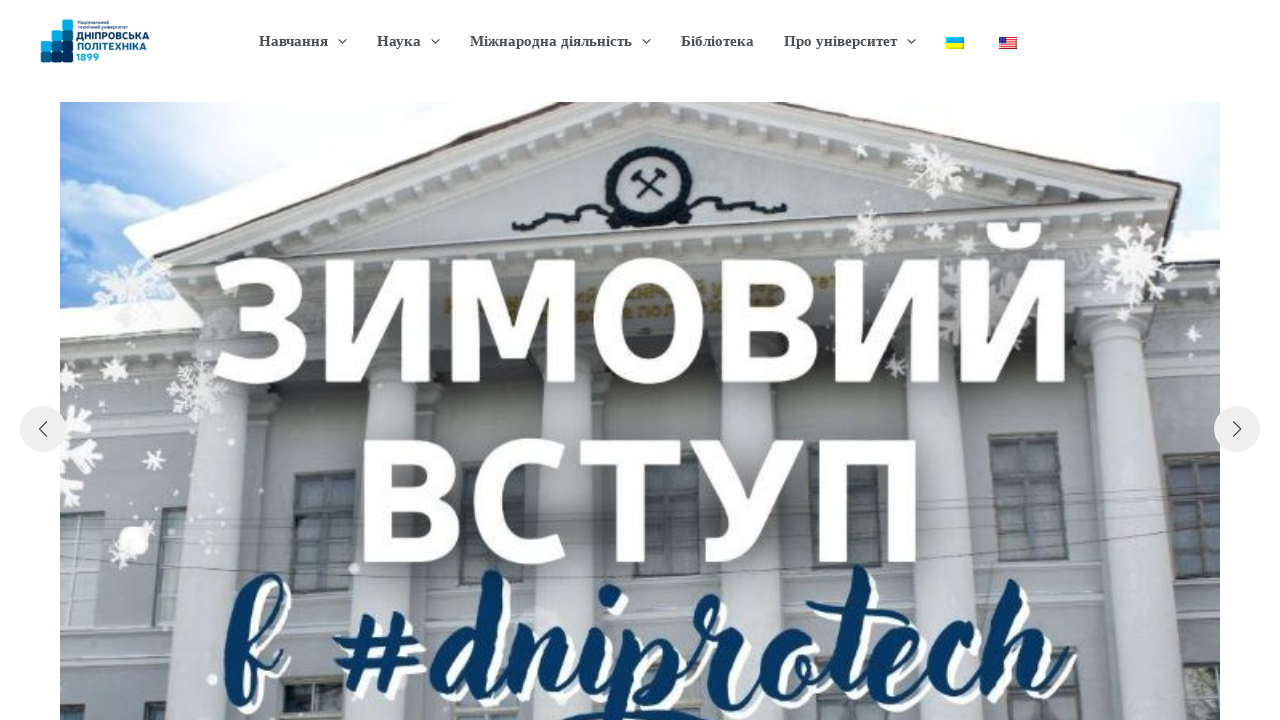

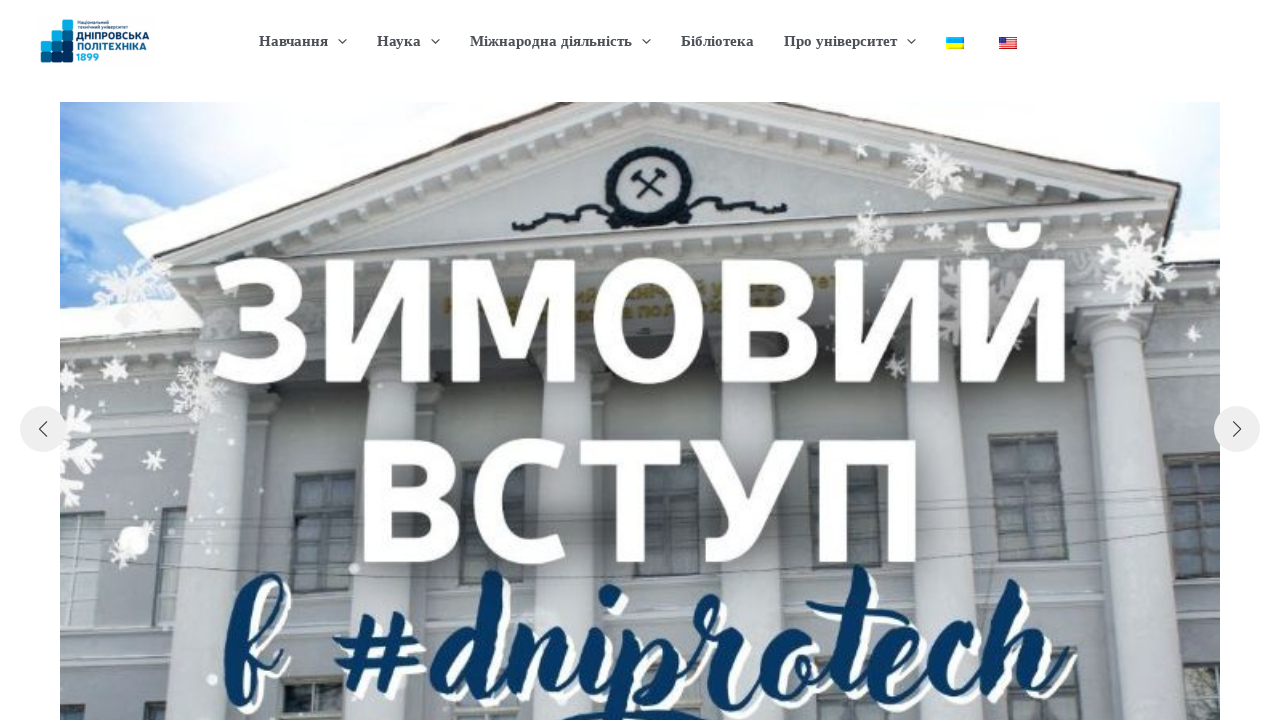